Tests the datepicker functionality by navigating to the datepicker page and selecting today's date

Starting URL: https://formy-project.herokuapp.com/

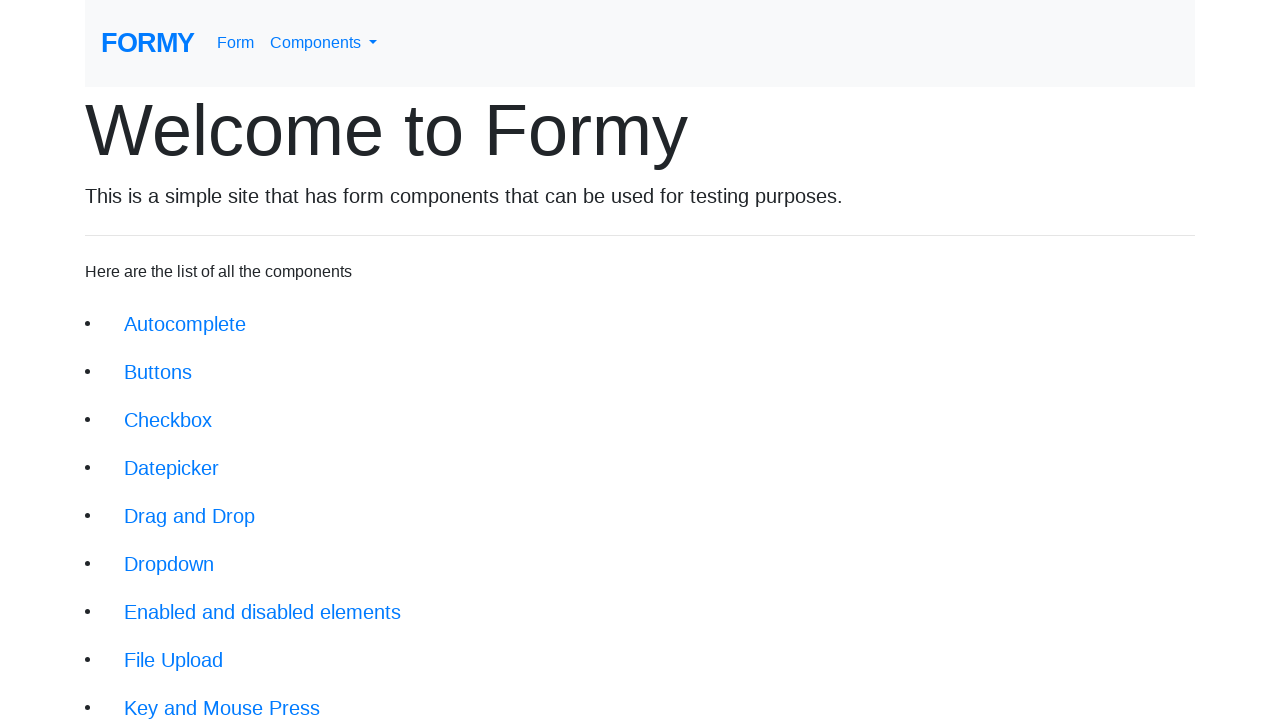

Clicked on the datepicker link at (172, 468) on xpath=//li/a[@href='/datepicker']
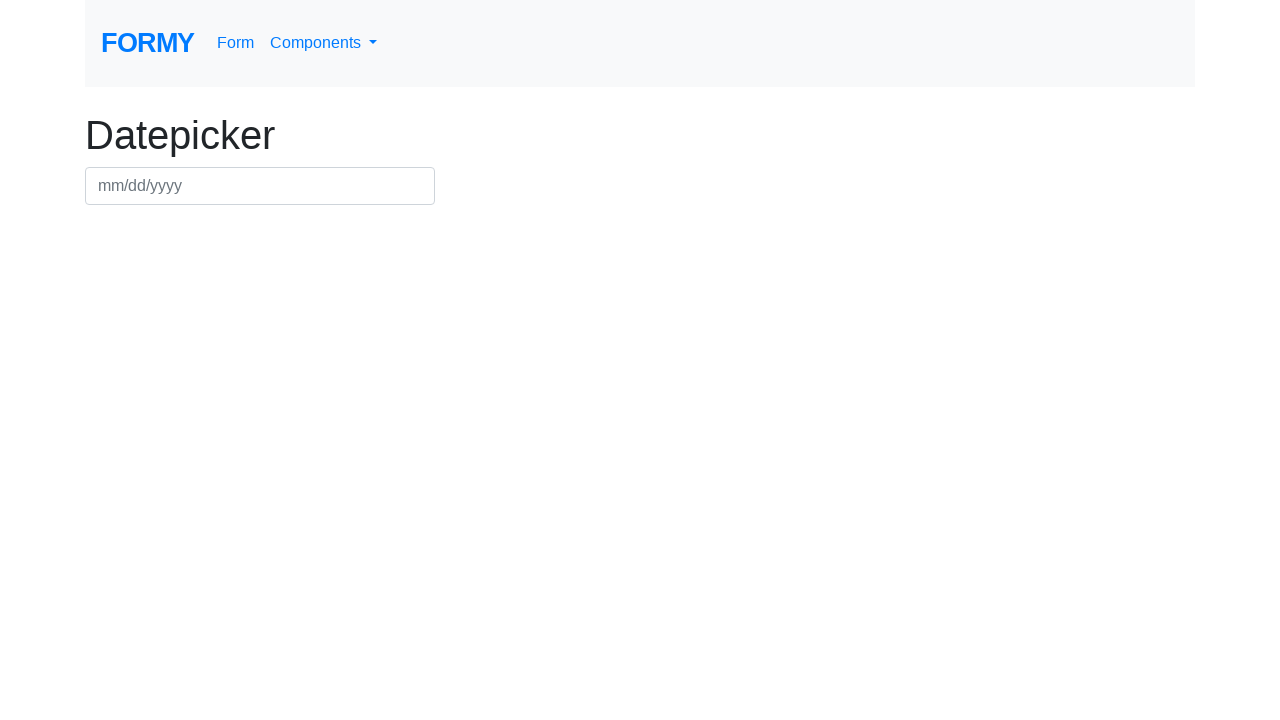

Waited for datepicker page title to load
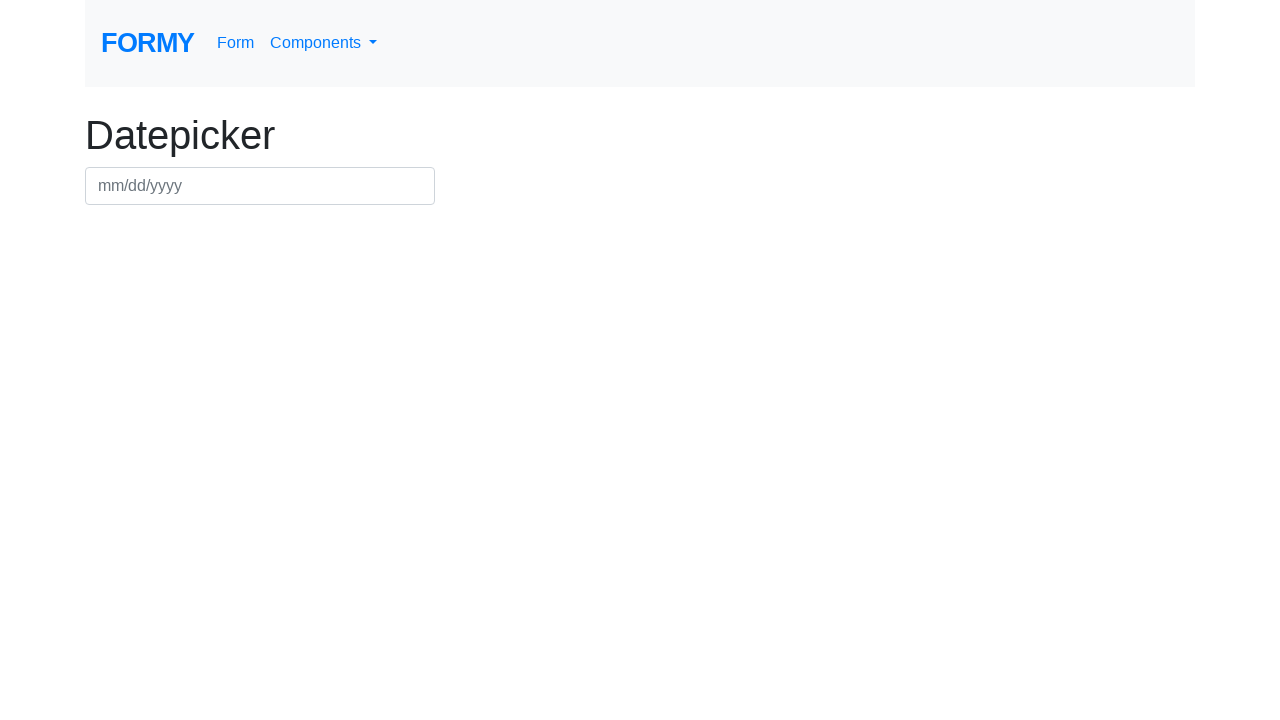

Located page title element
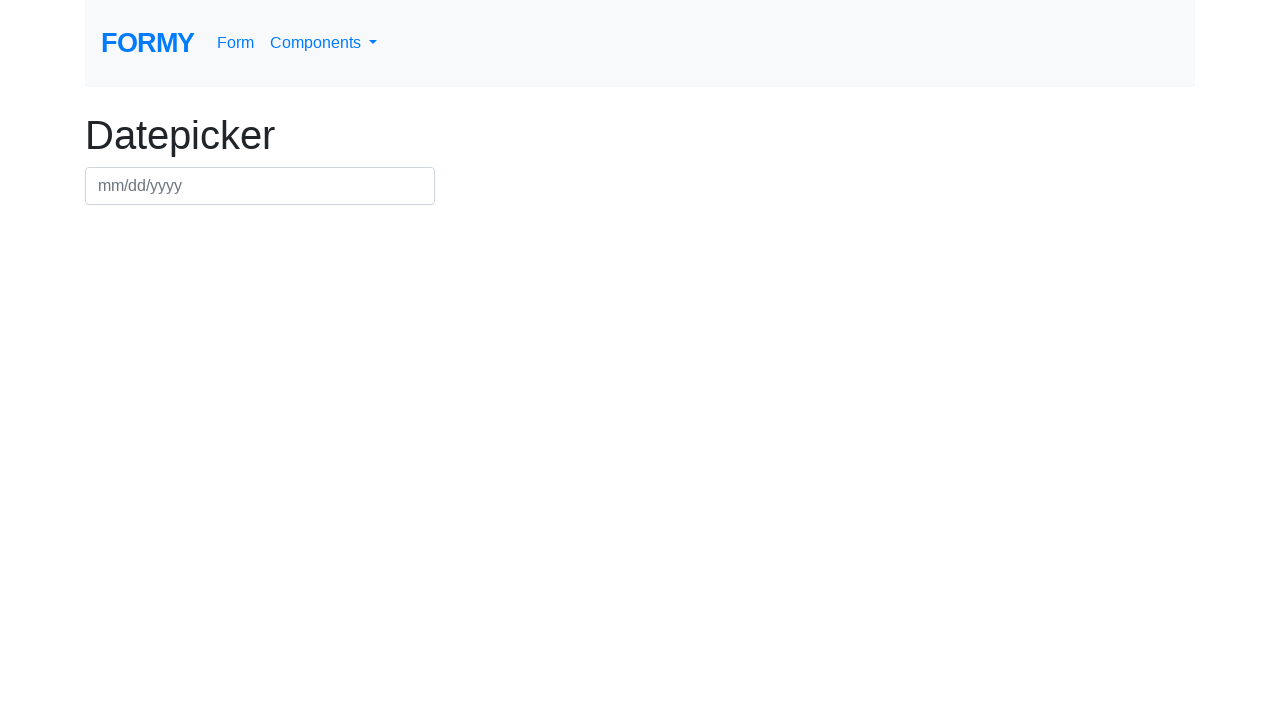

Verified page title is 'Datepicker'
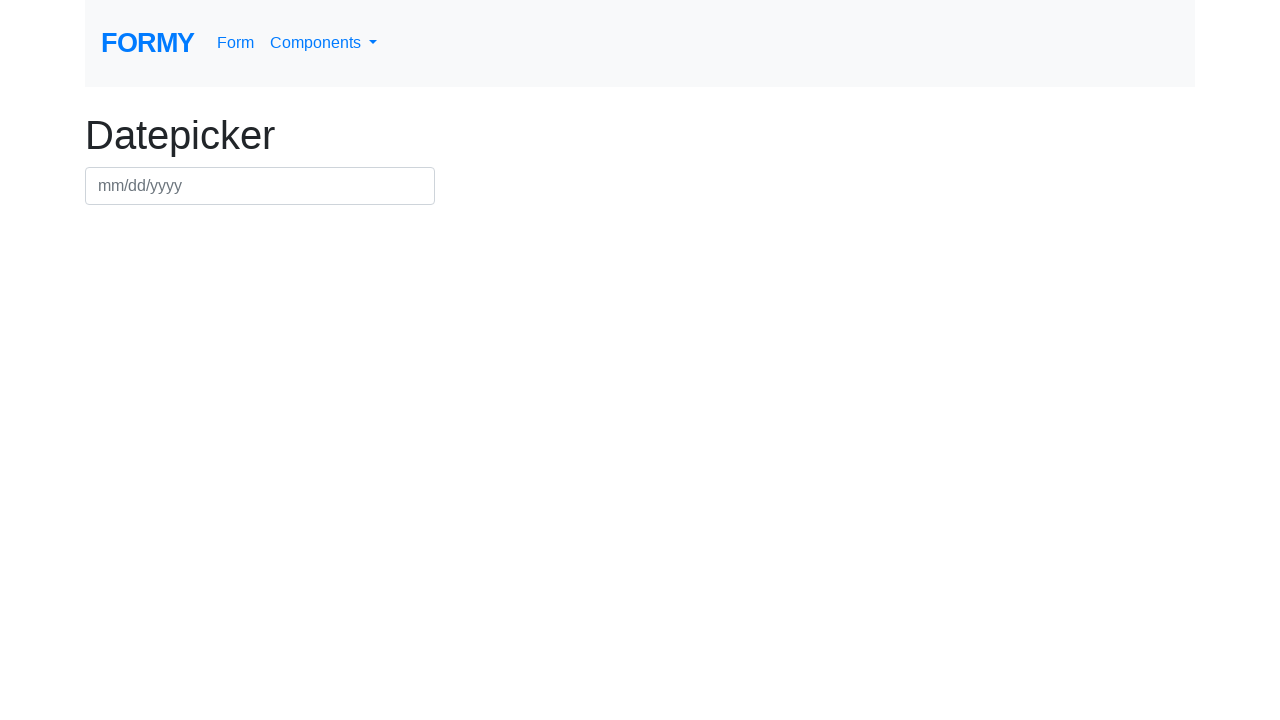

Verified URL is https://formy-project.herokuapp.com/datepicker
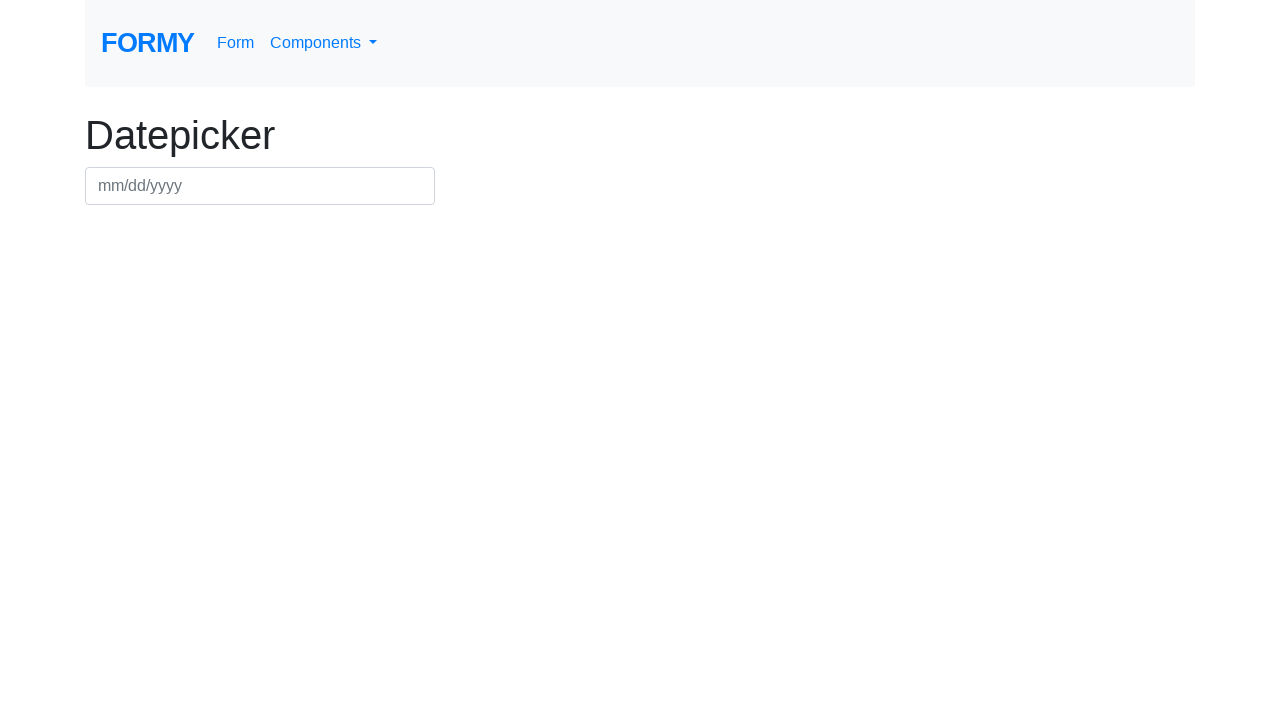

Clicked on the date input field to open datepicker at (260, 186) on xpath=//div[@class='row']//input[@id='datepicker']
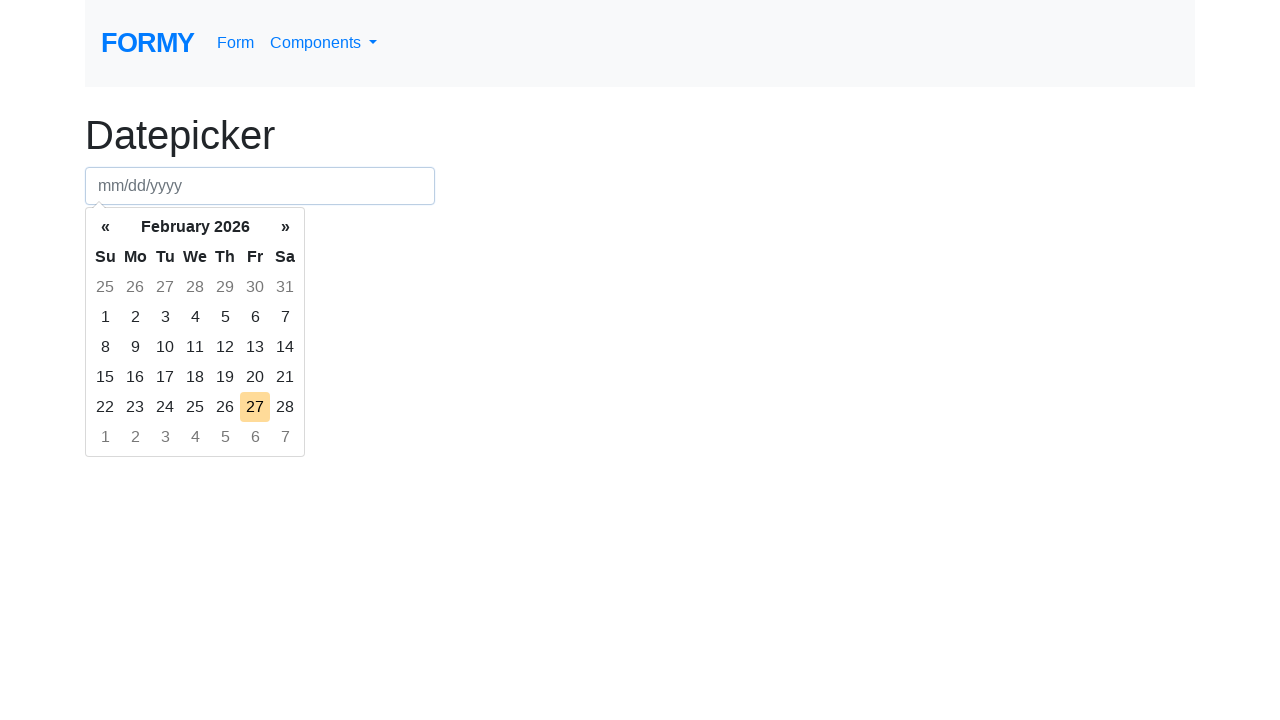

Selected today's date from the datepicker at (255, 407) on xpath=//div/div/table/tbody/tr/td[@class='today day']
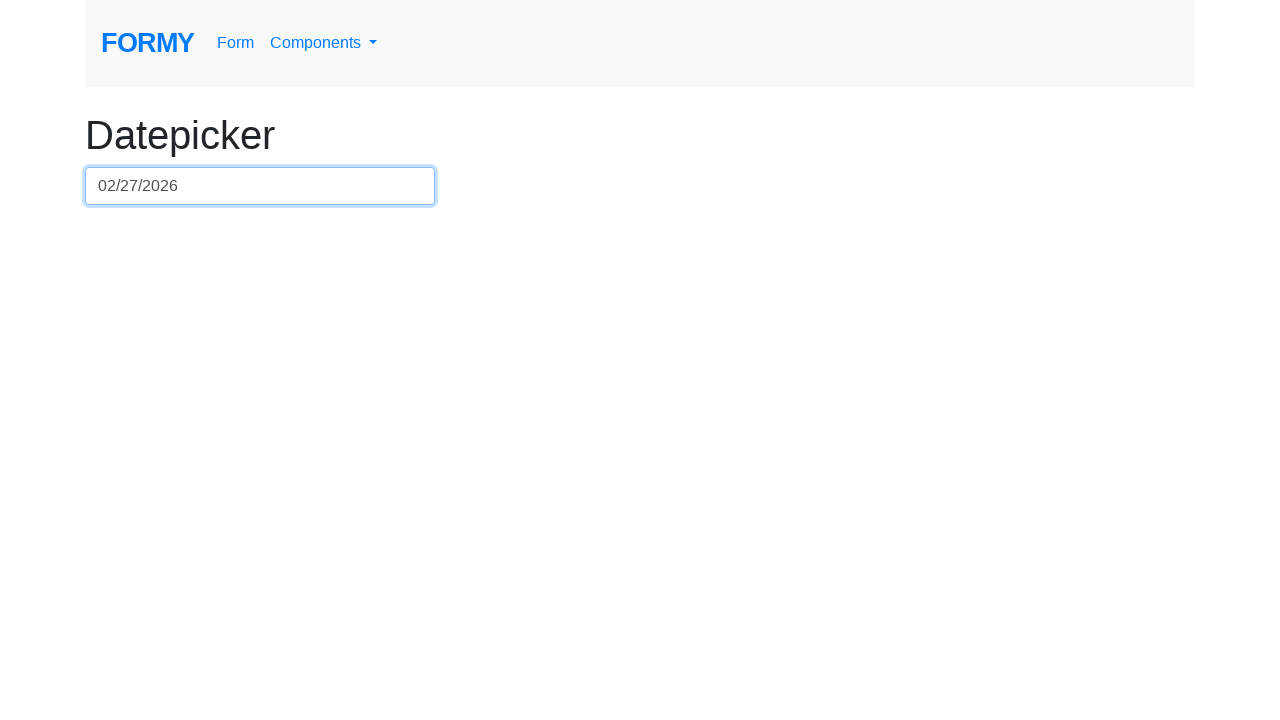

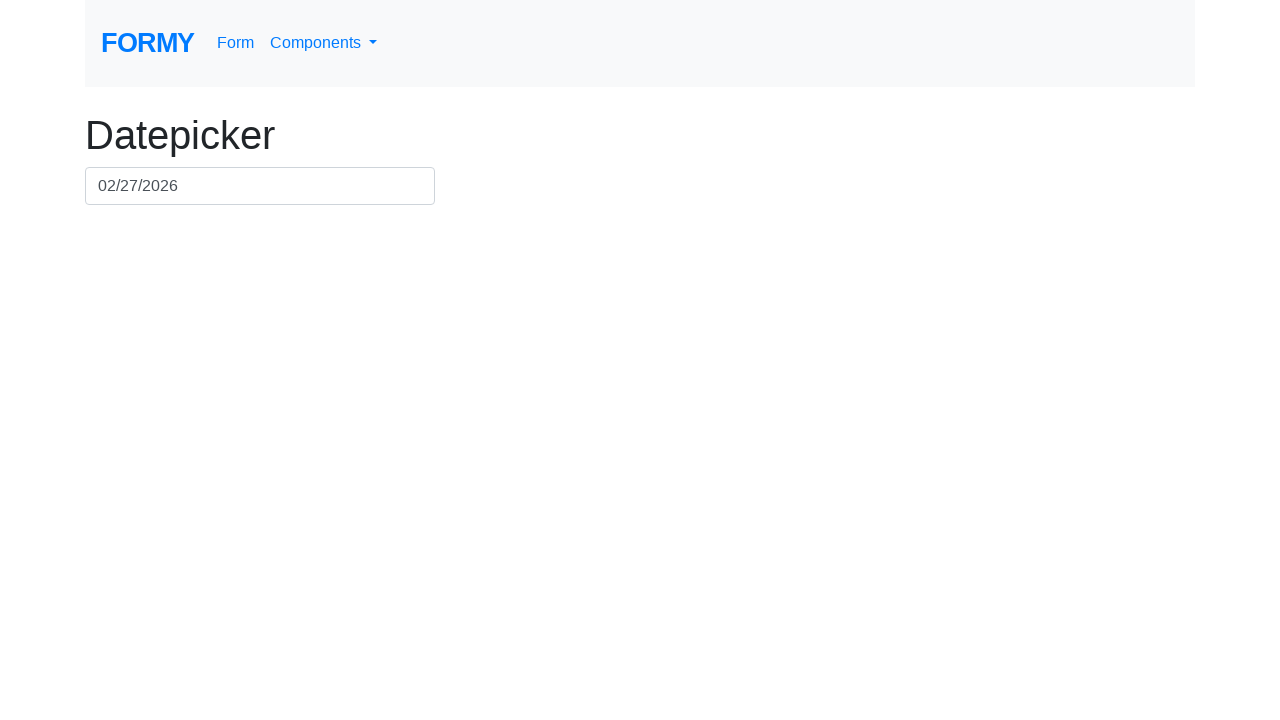